Tests the jQuery UI Datepicker by opening the calendar, navigating to the next month, and selecting the 22nd day

Starting URL: https://jqueryui.com/datepicker/

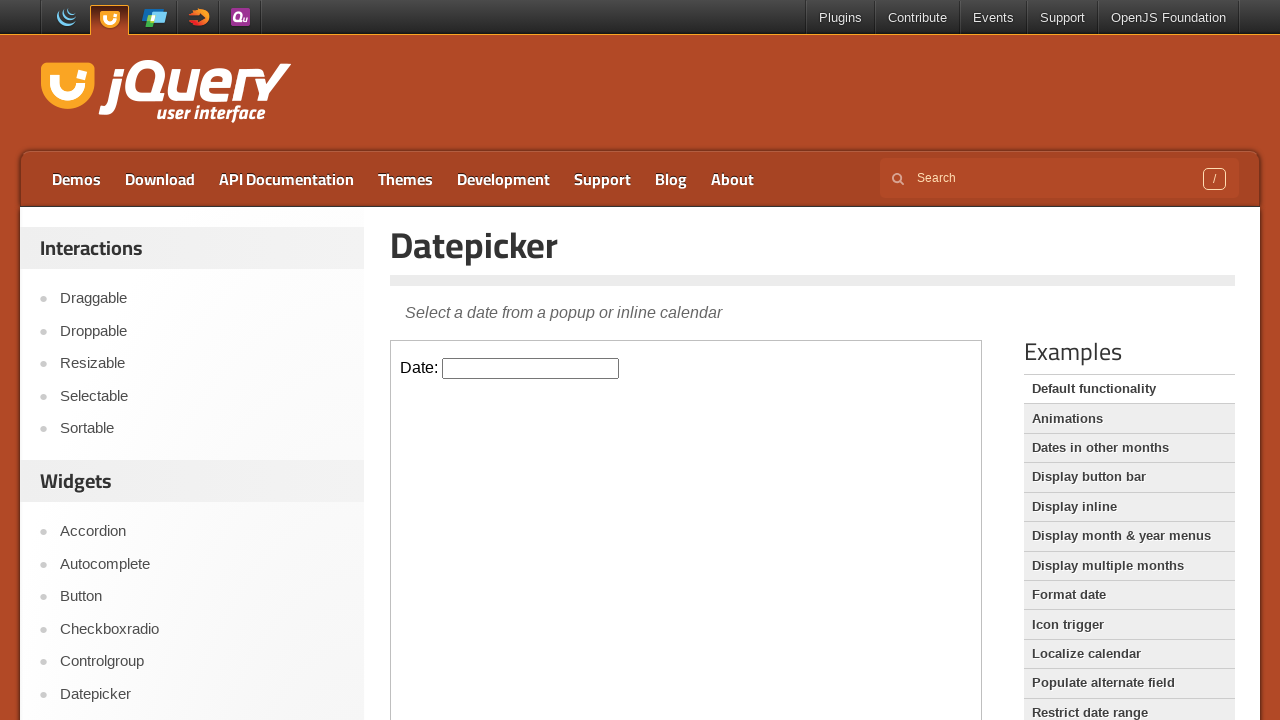

Located the demo iframe
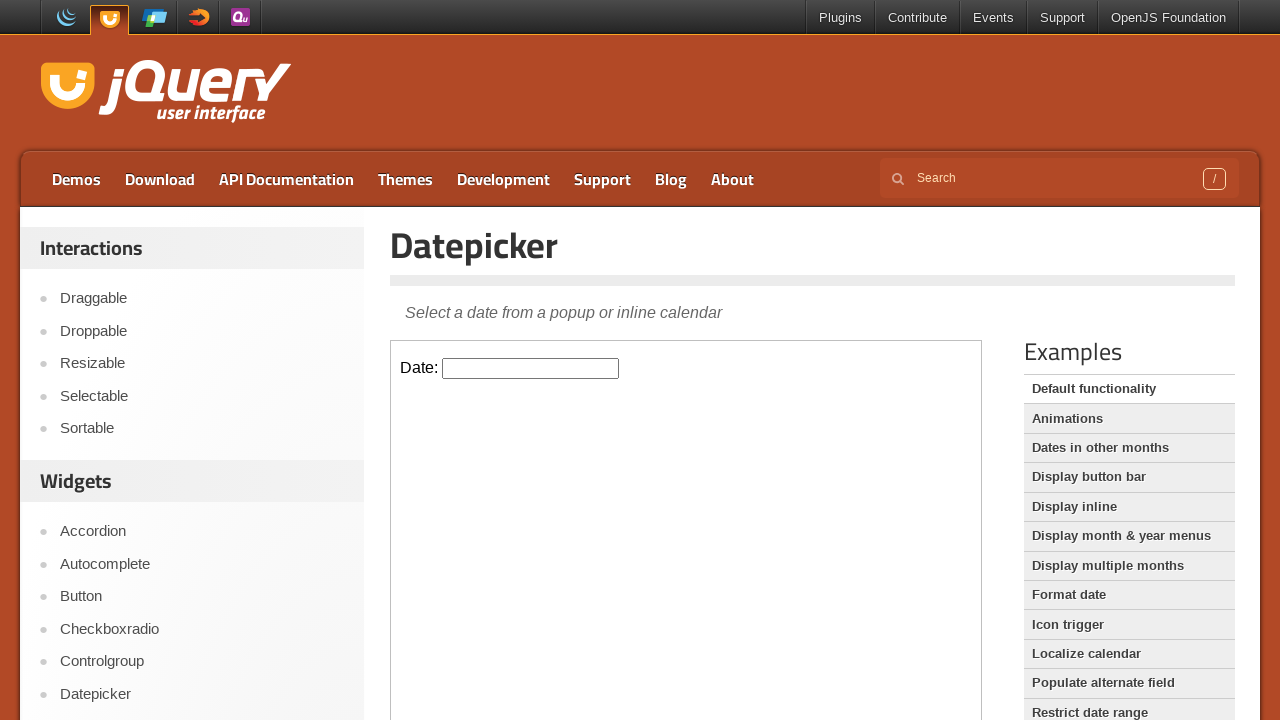

Clicked the datepicker input to open the calendar at (531, 368) on .demo-frame >> internal:control=enter-frame >> #datepicker
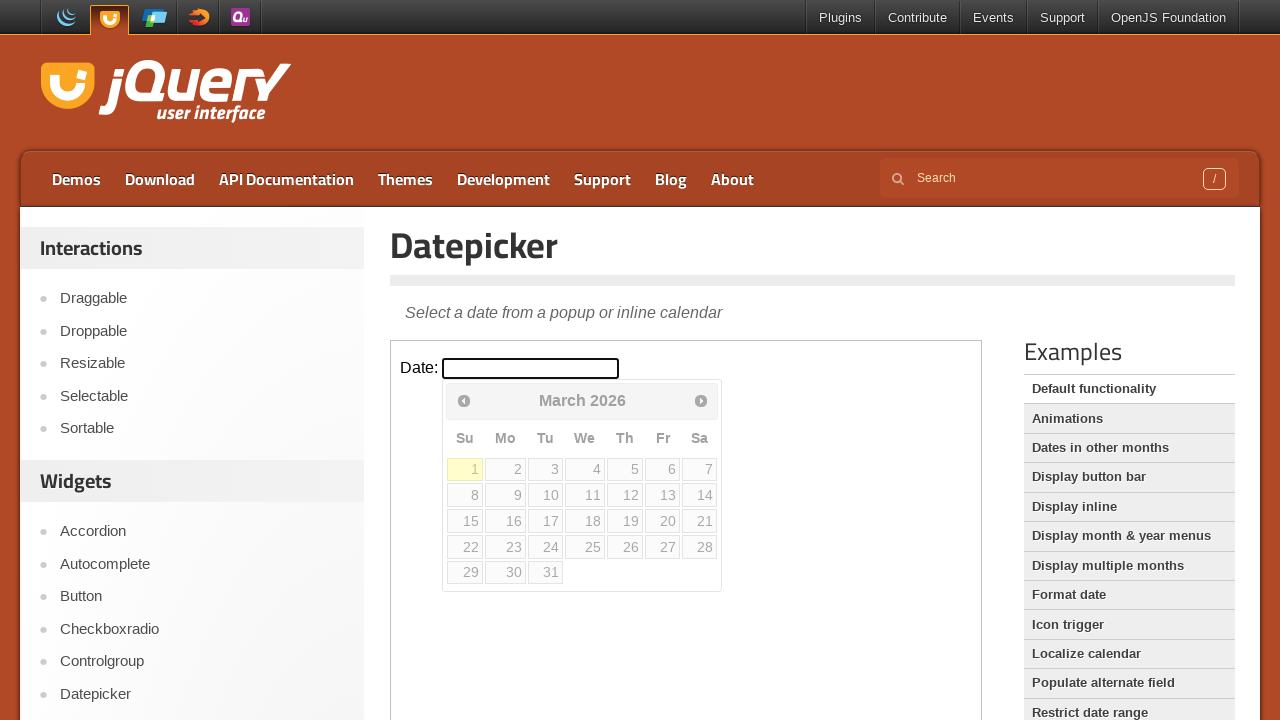

Calendar became visible
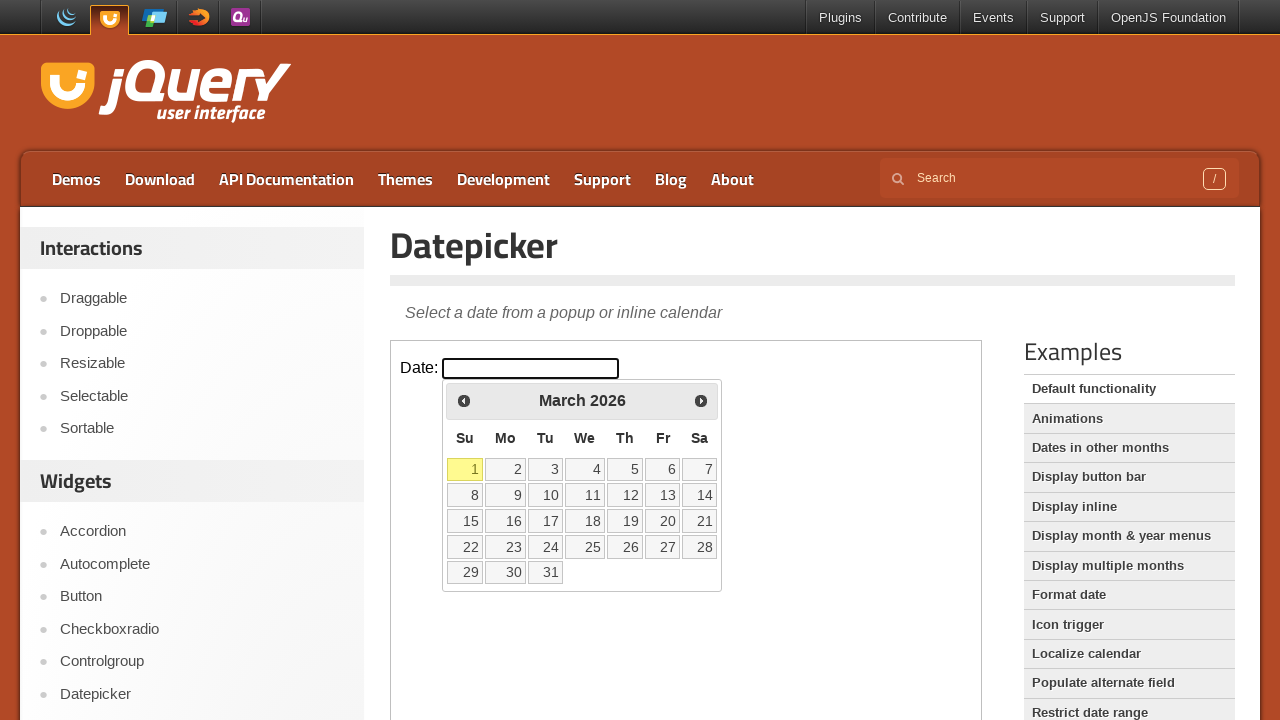

Clicked the Next button to navigate to the next month at (701, 400) on .demo-frame >> internal:control=enter-frame >> a[title='Next']
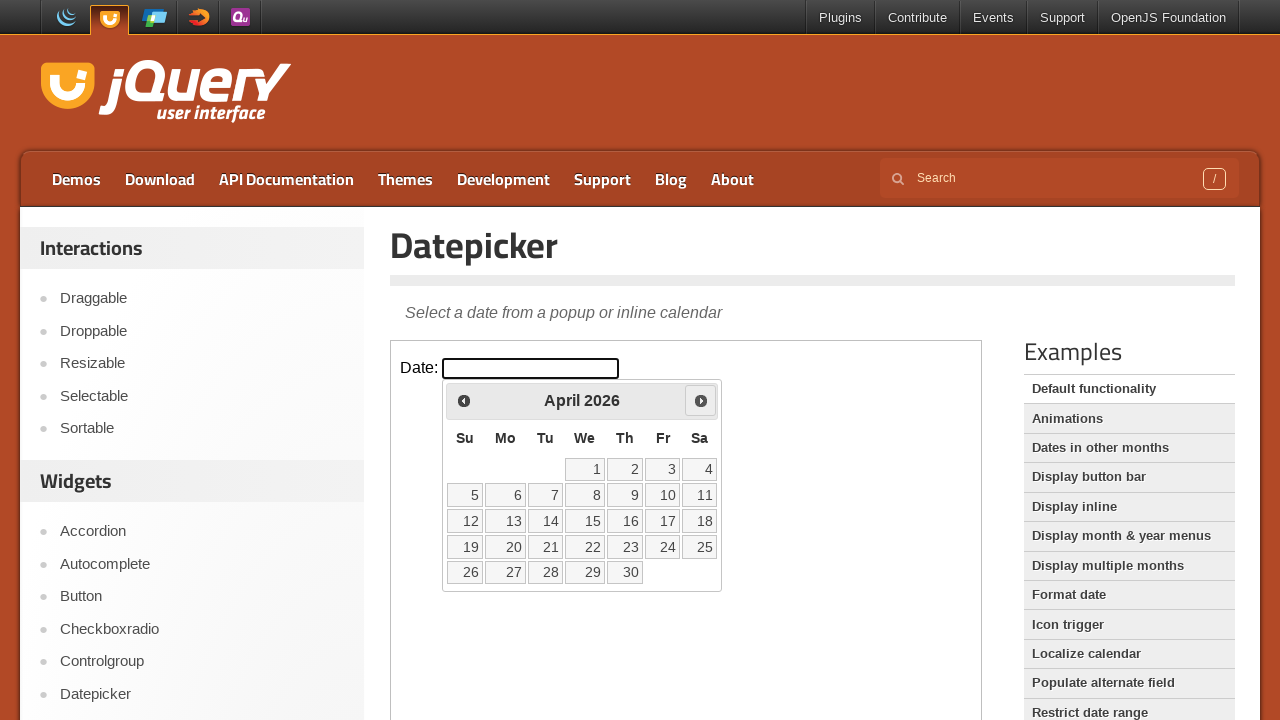

Selected the 22nd day from the calendar at (585, 547) on .demo-frame >> internal:control=enter-frame >> a:text-is('22')
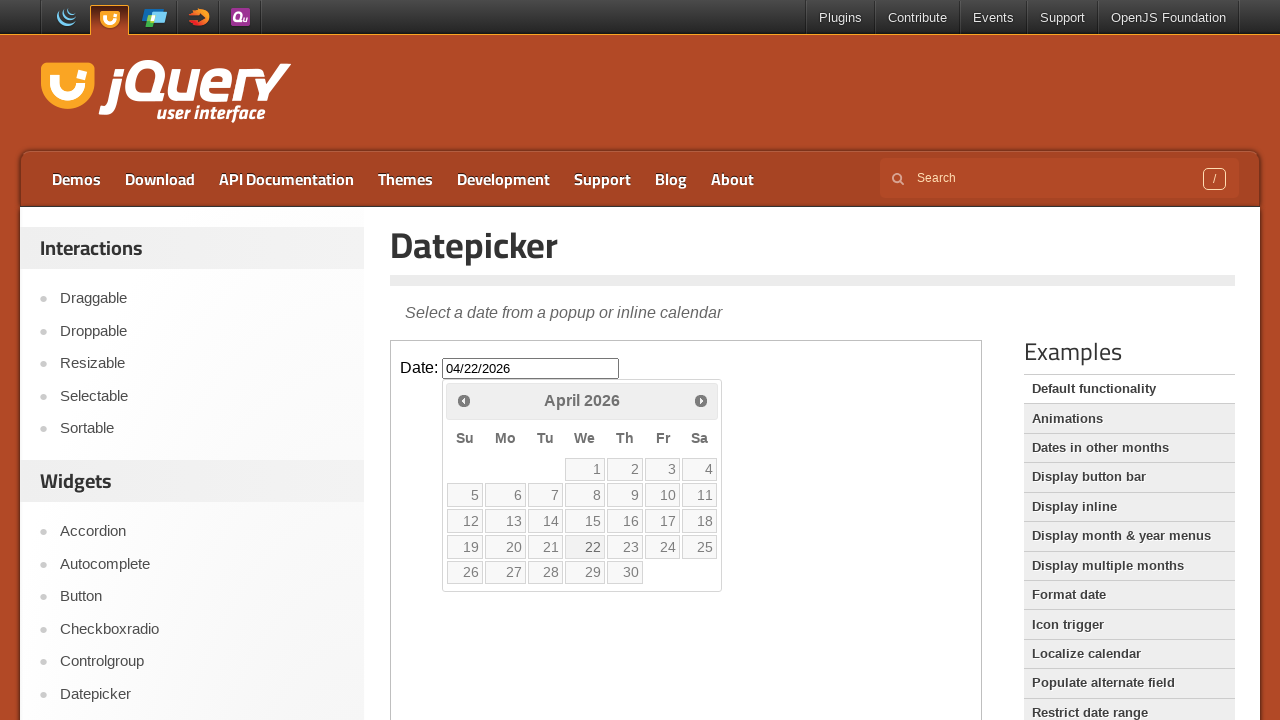

Verified datepicker input is visible after selection
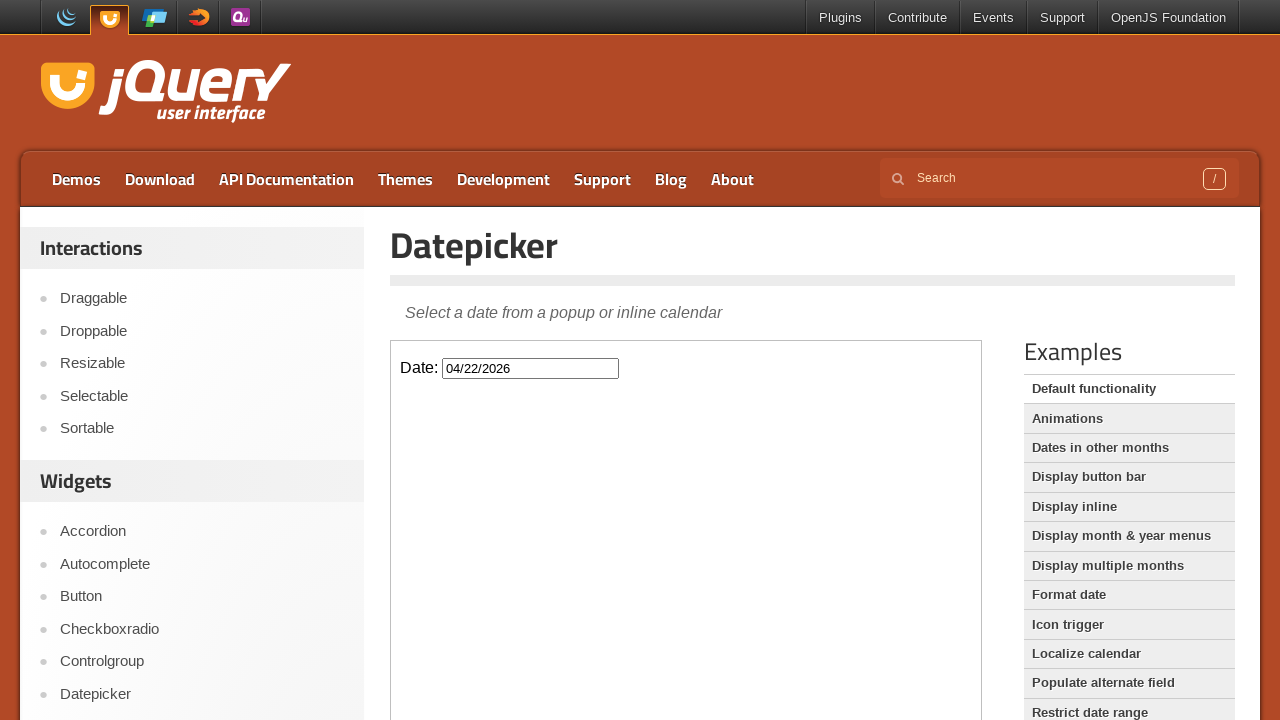

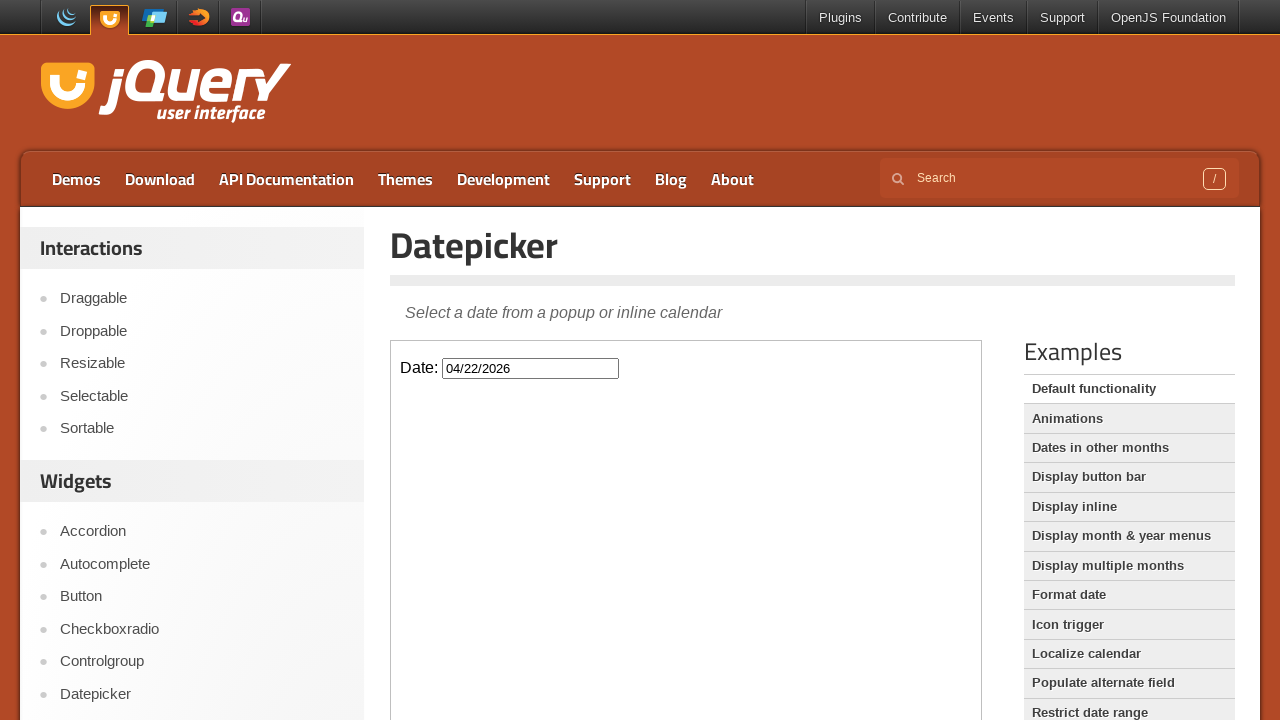